Navigates through the Oregon Liquor Search website by clicking the age verification button, then navigating to the Domestic Whiskey category, selecting "ALL" whiskeys, and clicking on individual whiskey products to view their inventory details.

Starting URL: http://www.oregonliquorsearch.com/

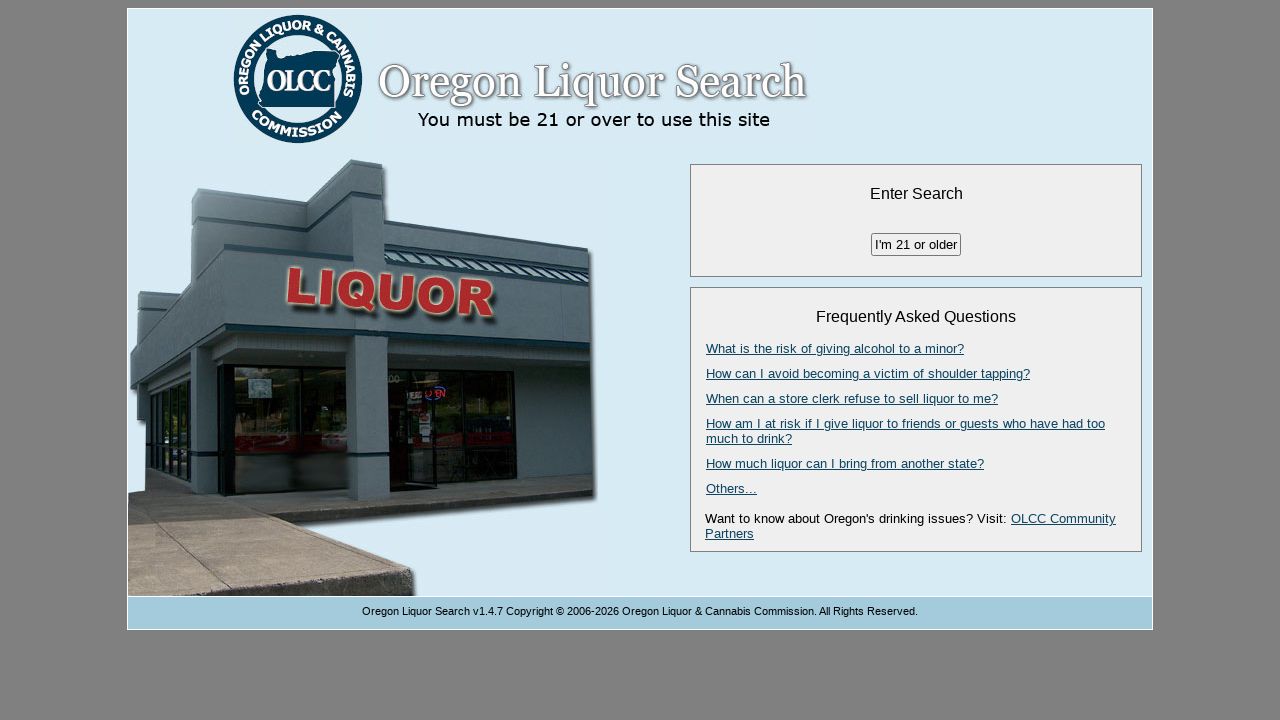

Clicked age verification button (I'm 21 or older) at (916, 244) on input[name='btnSubmit']
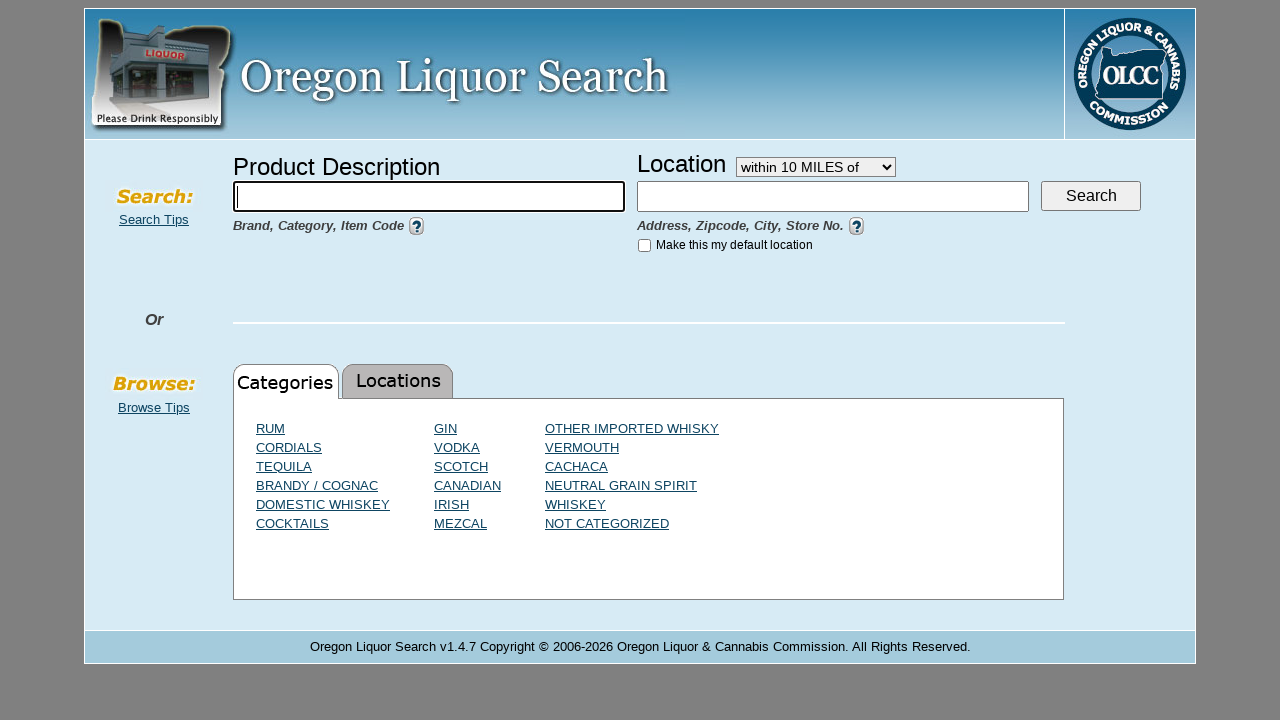

Clicked Domestic Whiskey category link at (323, 504) on #browse-content > ul:first-of-type > li:nth-child(5) > a
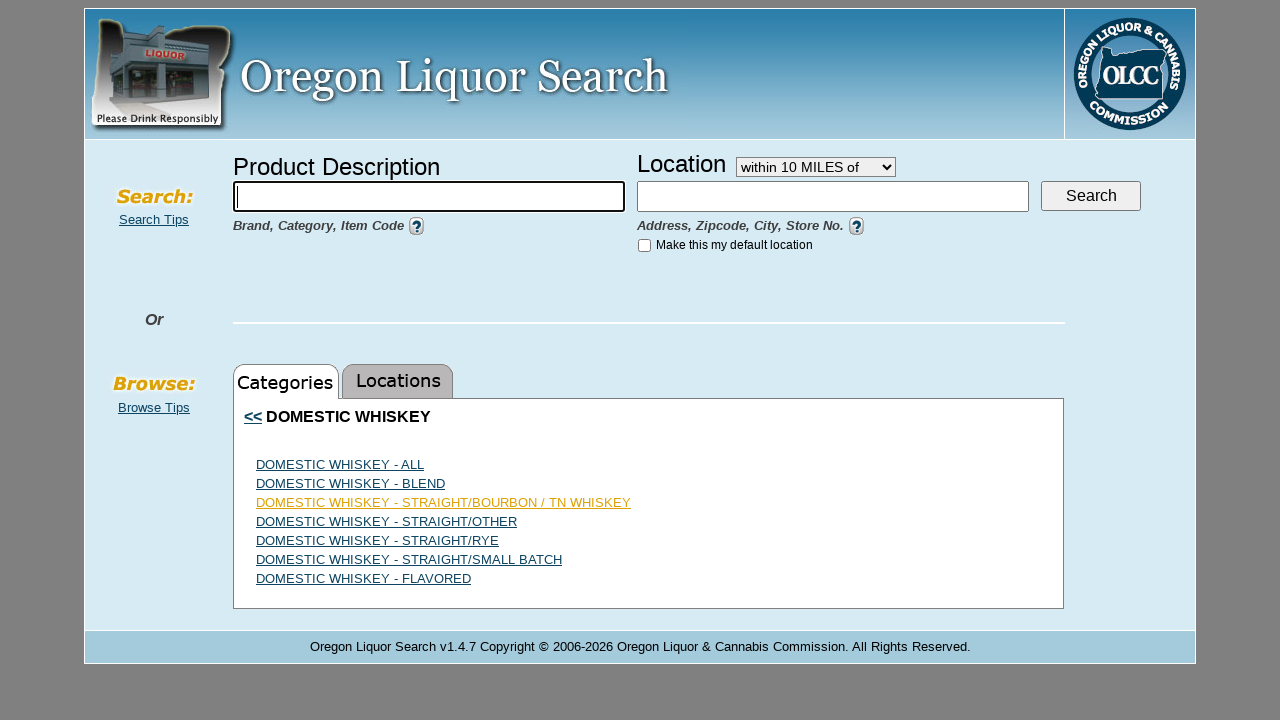

Clicked Domestic Whiskey - ALL option at (340, 464) on #browse-content > ul > li:nth-child(1) > a
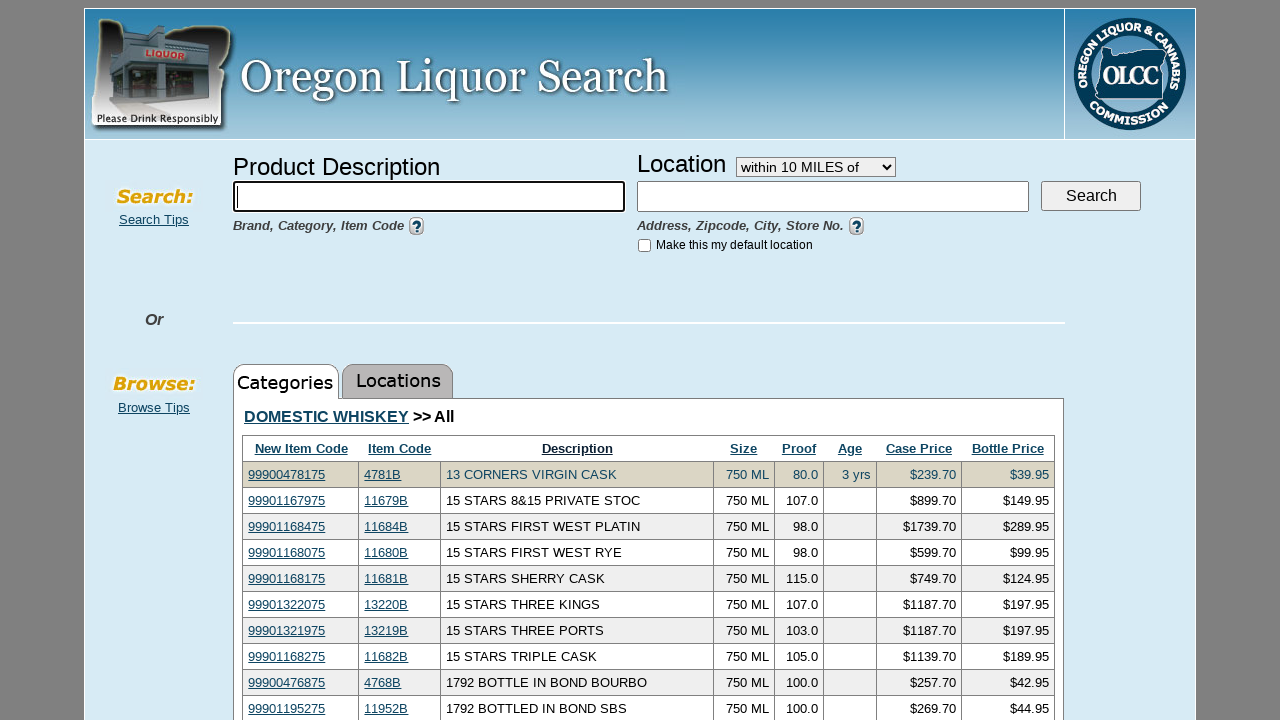

Whiskey table loaded
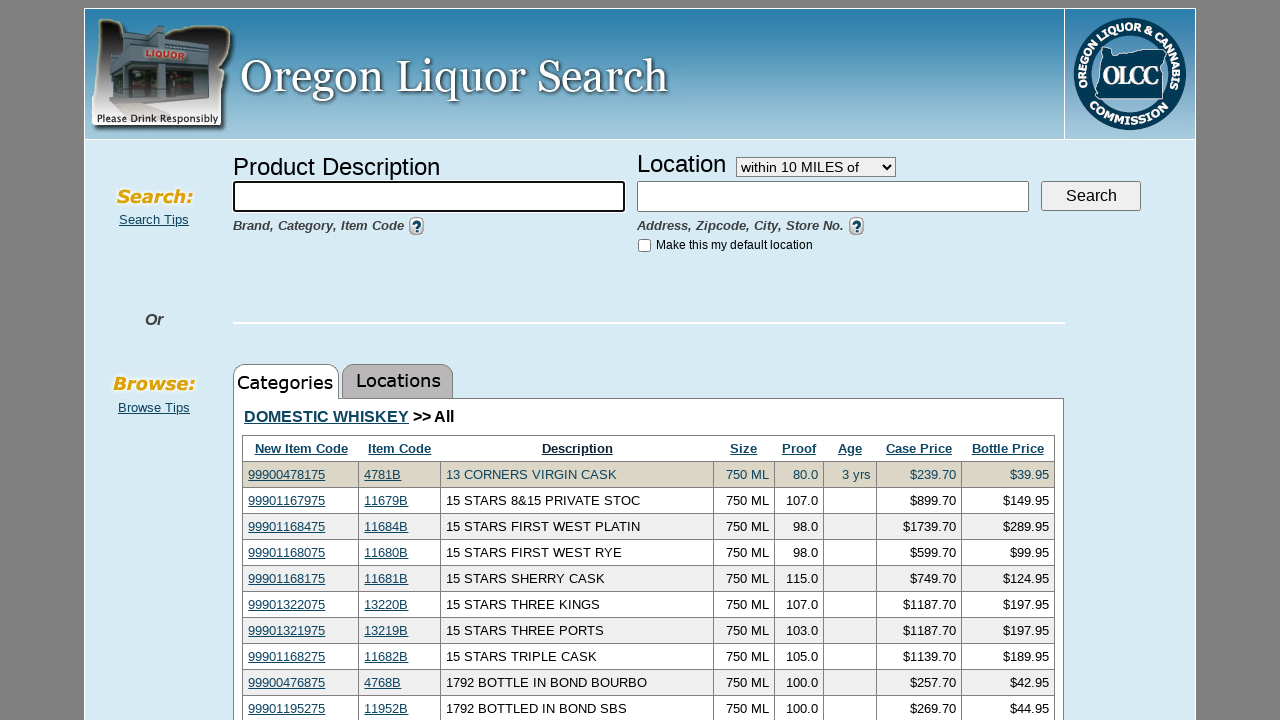

Clicked first whiskey product to view details at (287, 474) on #browse-content table tbody tr:nth-child(2) td:first-child span
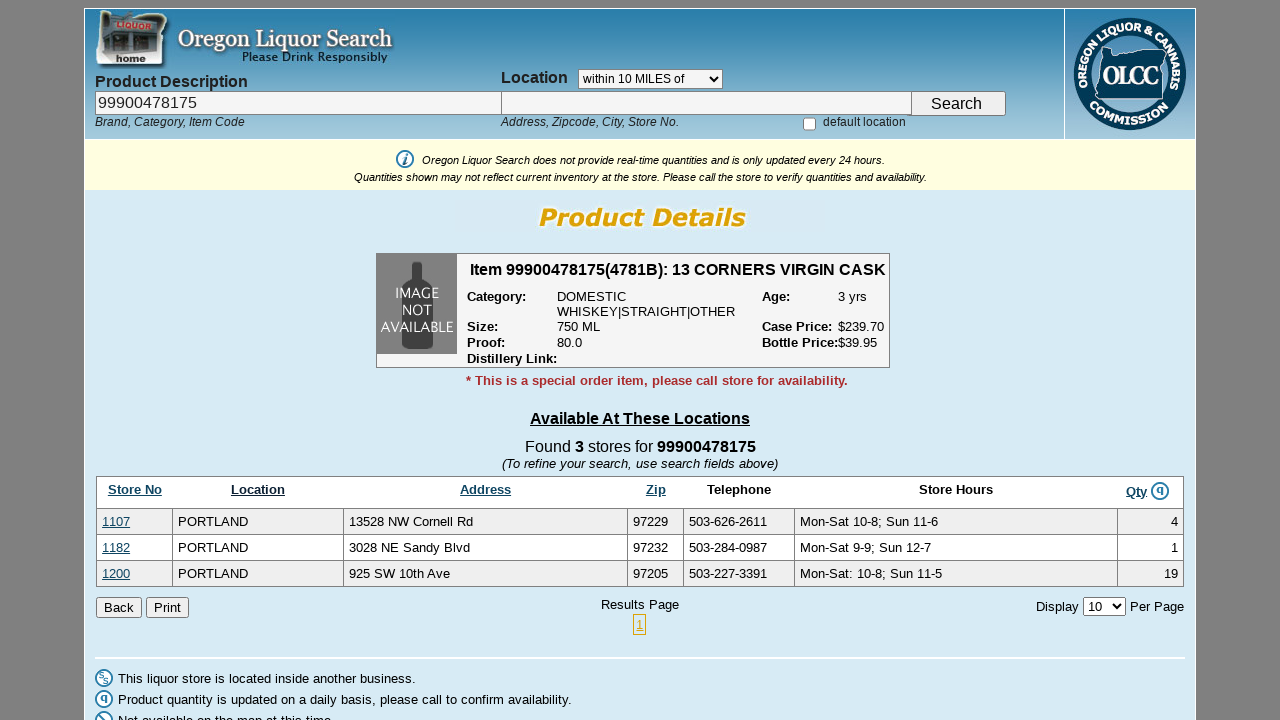

Product details loaded for first whiskey
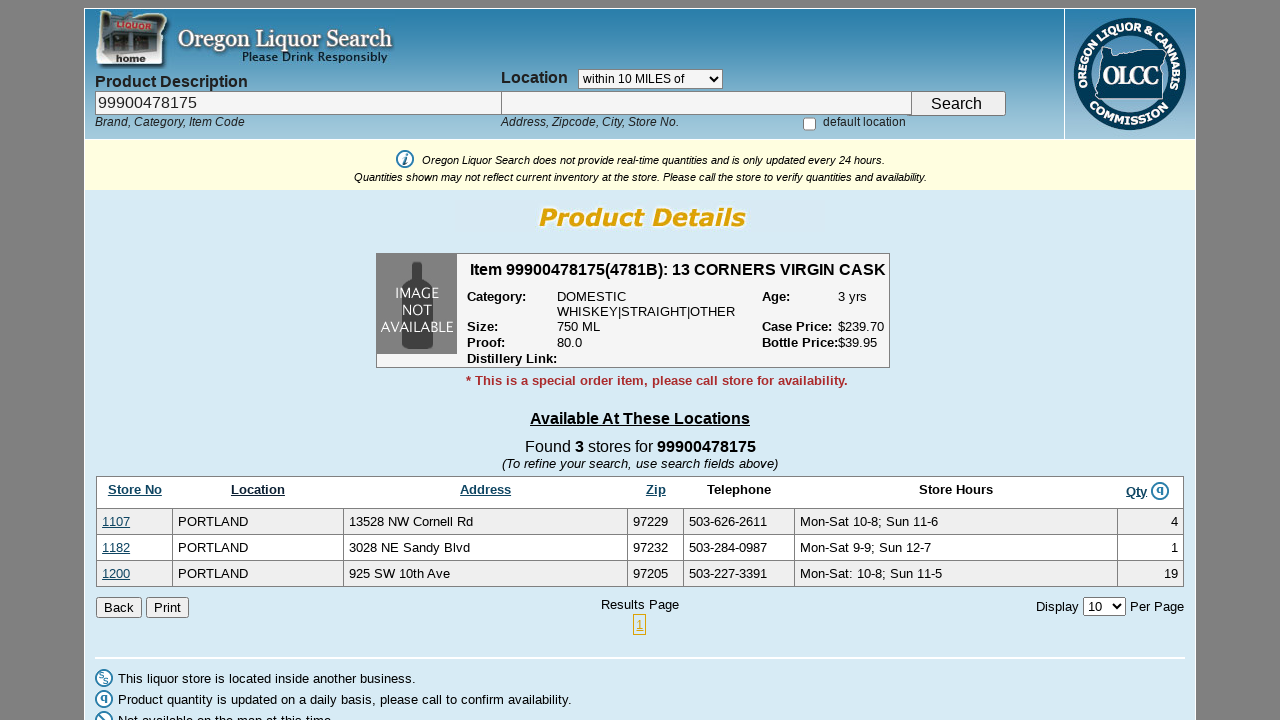

Navigated back to whiskey list
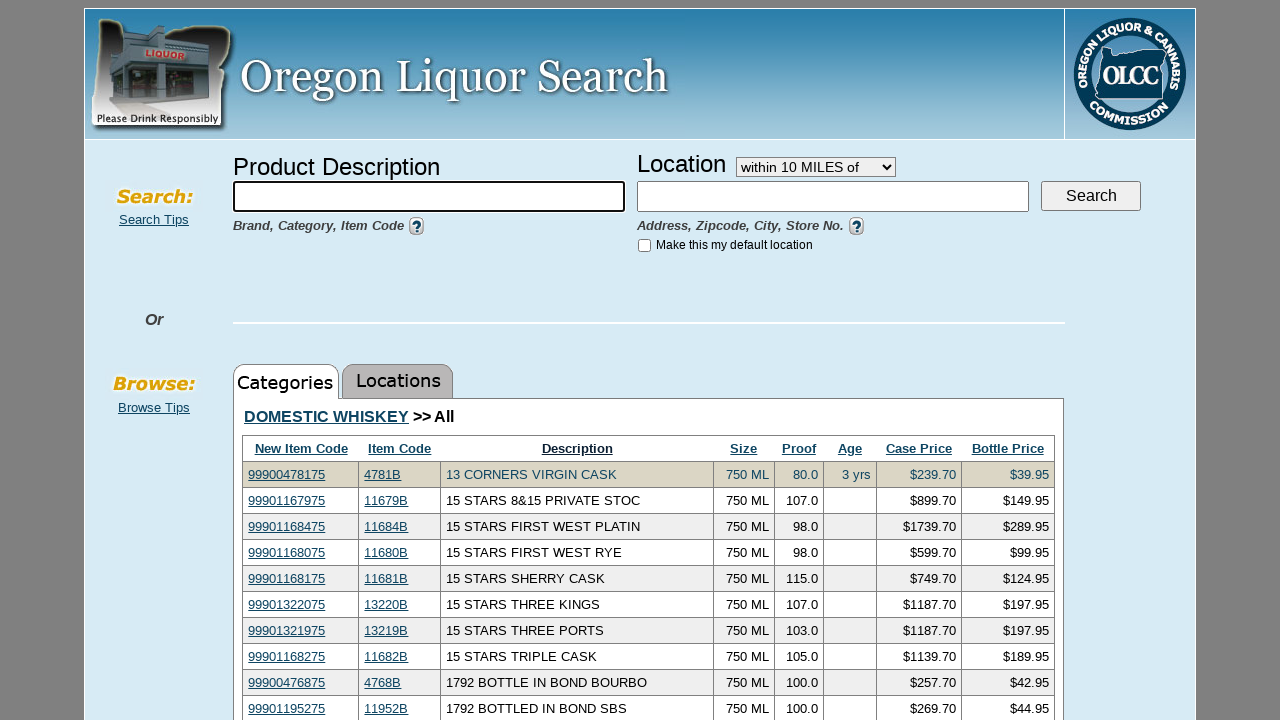

Clicked second whiskey product to view details at (287, 500) on #browse-content table tbody tr:nth-child(3) td:first-child span
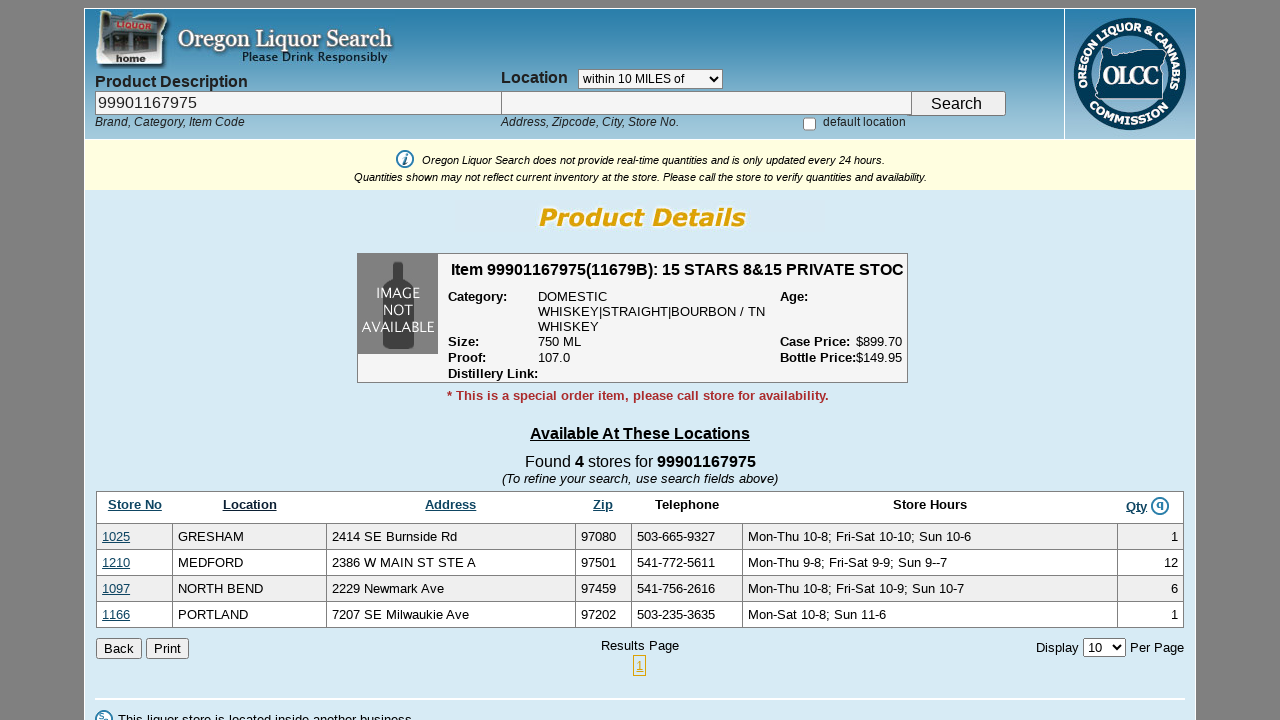

Product details loaded for second whiskey
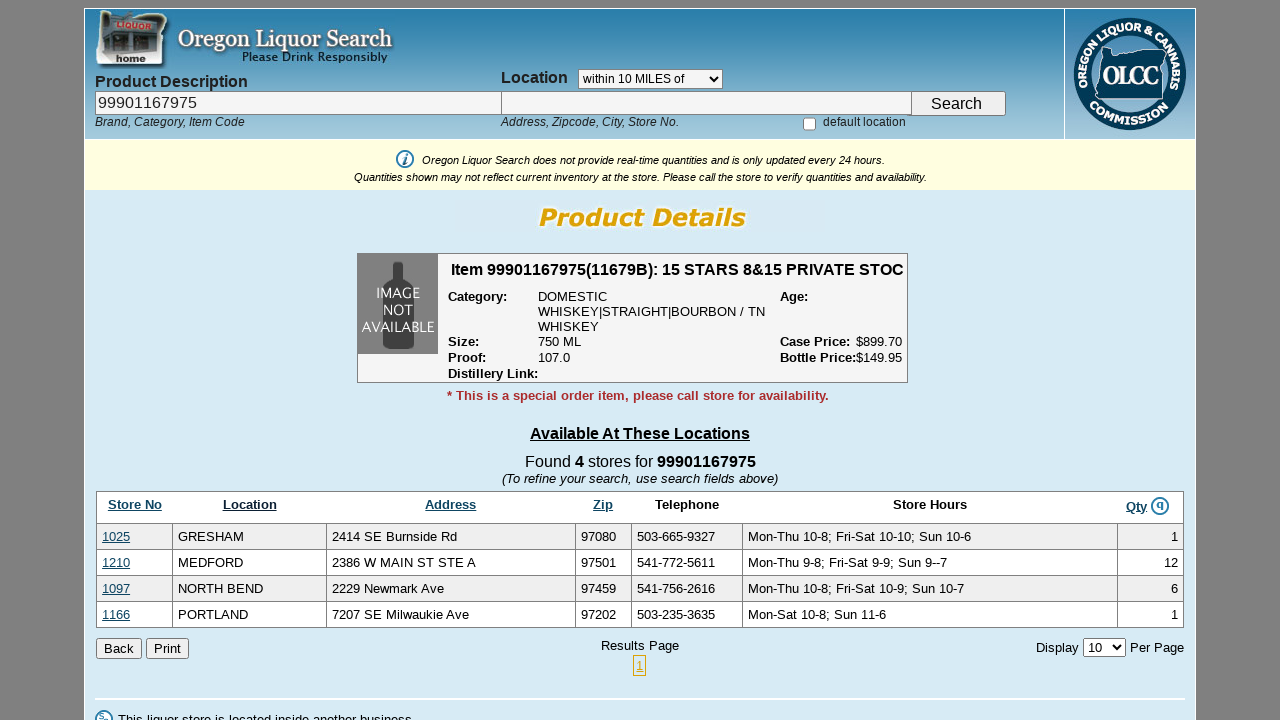

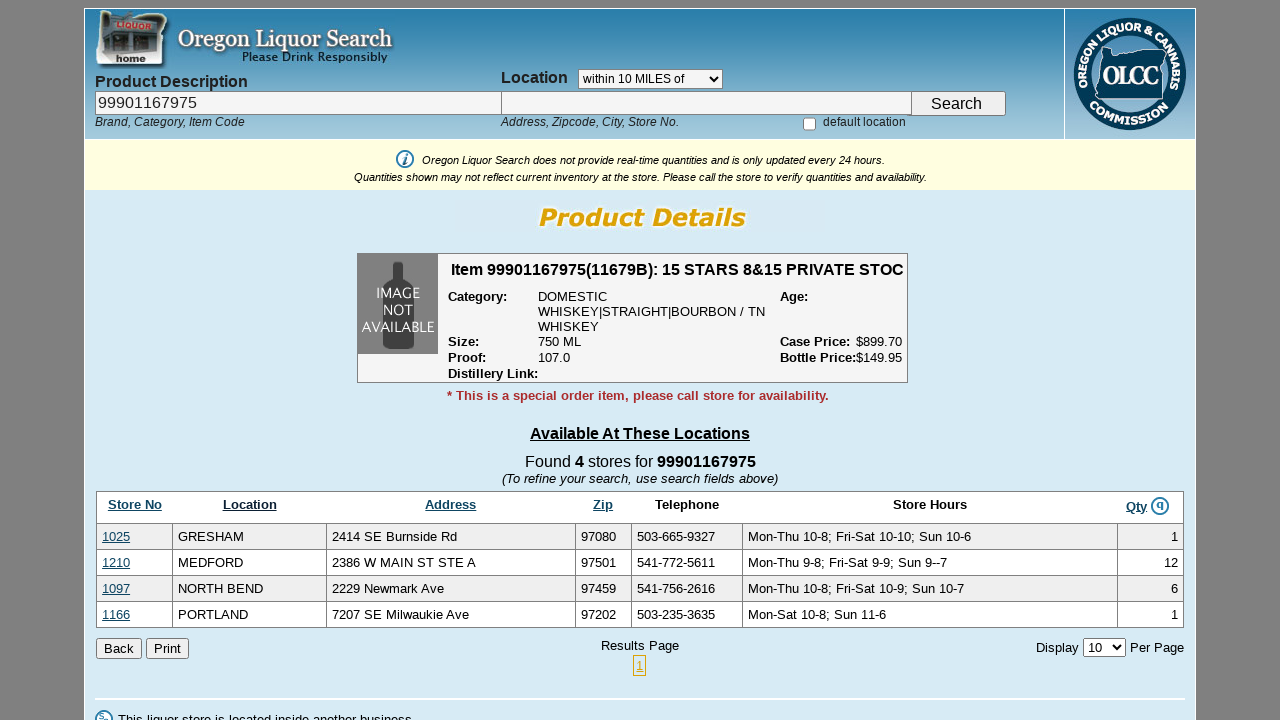